Tests JavaScript confirmation alert handling by clicking a button to trigger a confirmation dialog, accepting the alert, and verifying the result text displayed on the page.

Starting URL: http://the-internet.herokuapp.com/javascript_alerts

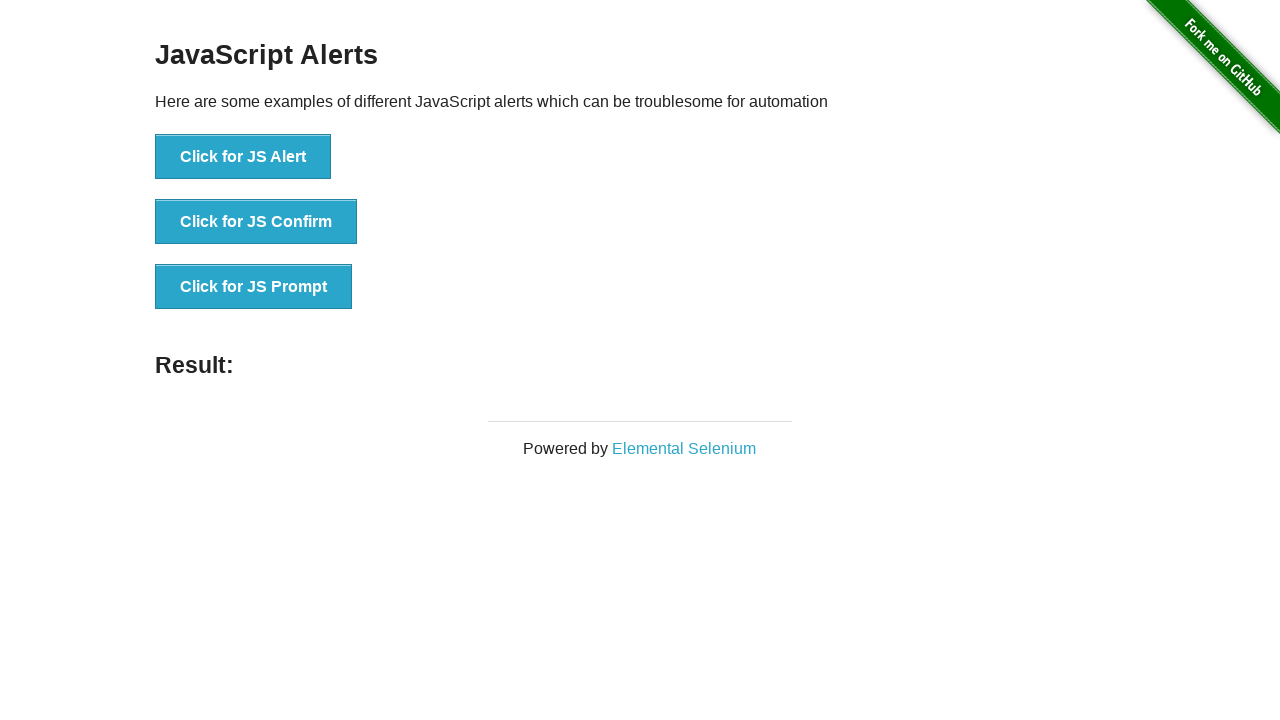

Clicked the second button to trigger confirmation alert at (256, 222) on css=button >> nth=1
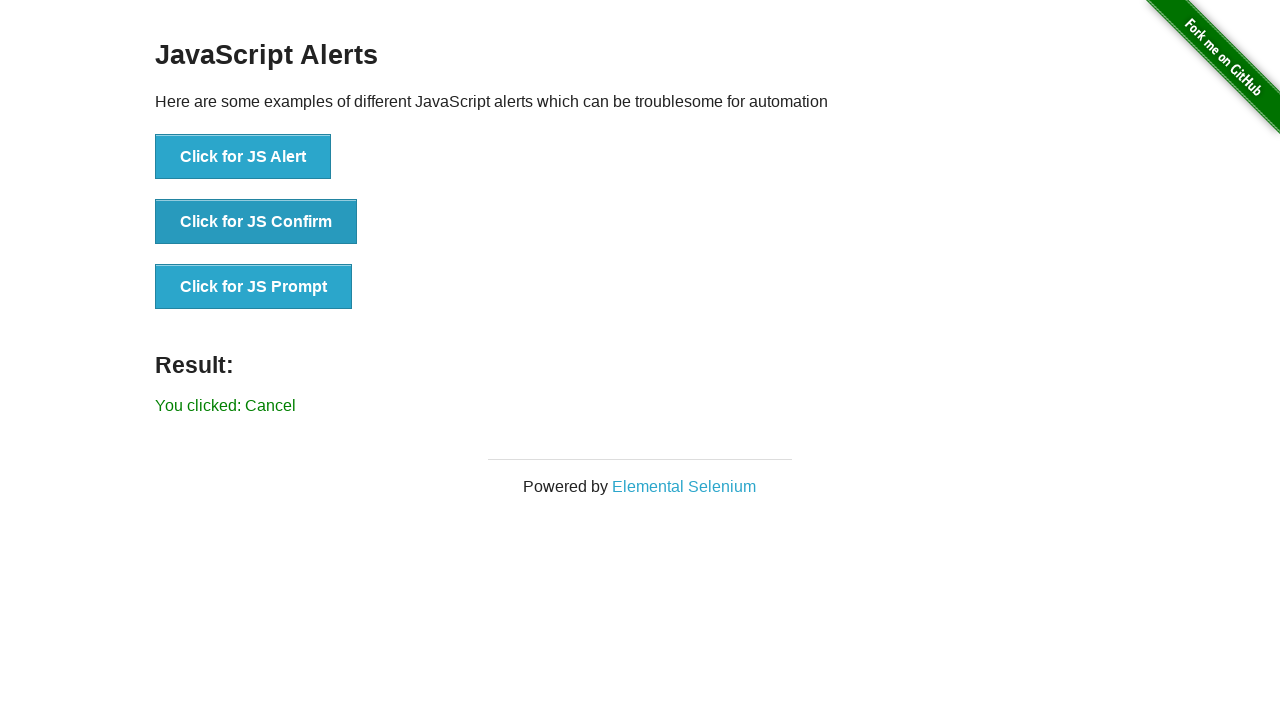

Set up dialog handler to accept confirmation alerts
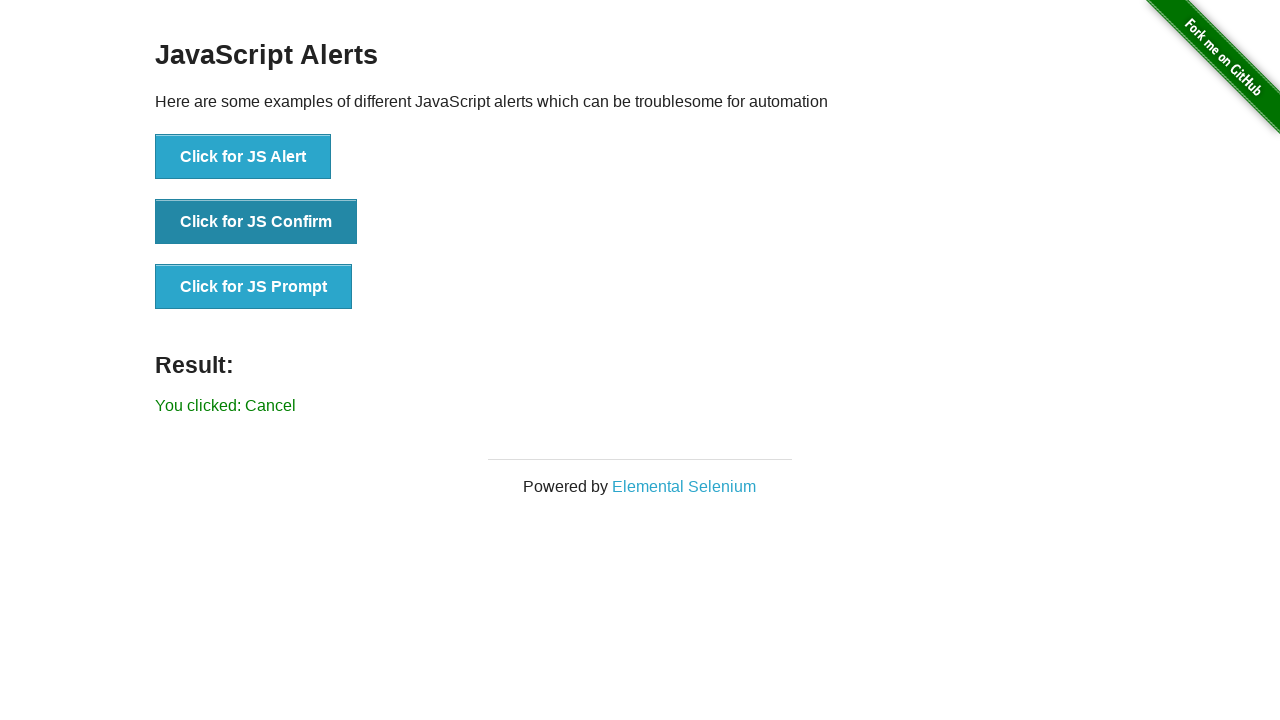

Configured dialog handler function
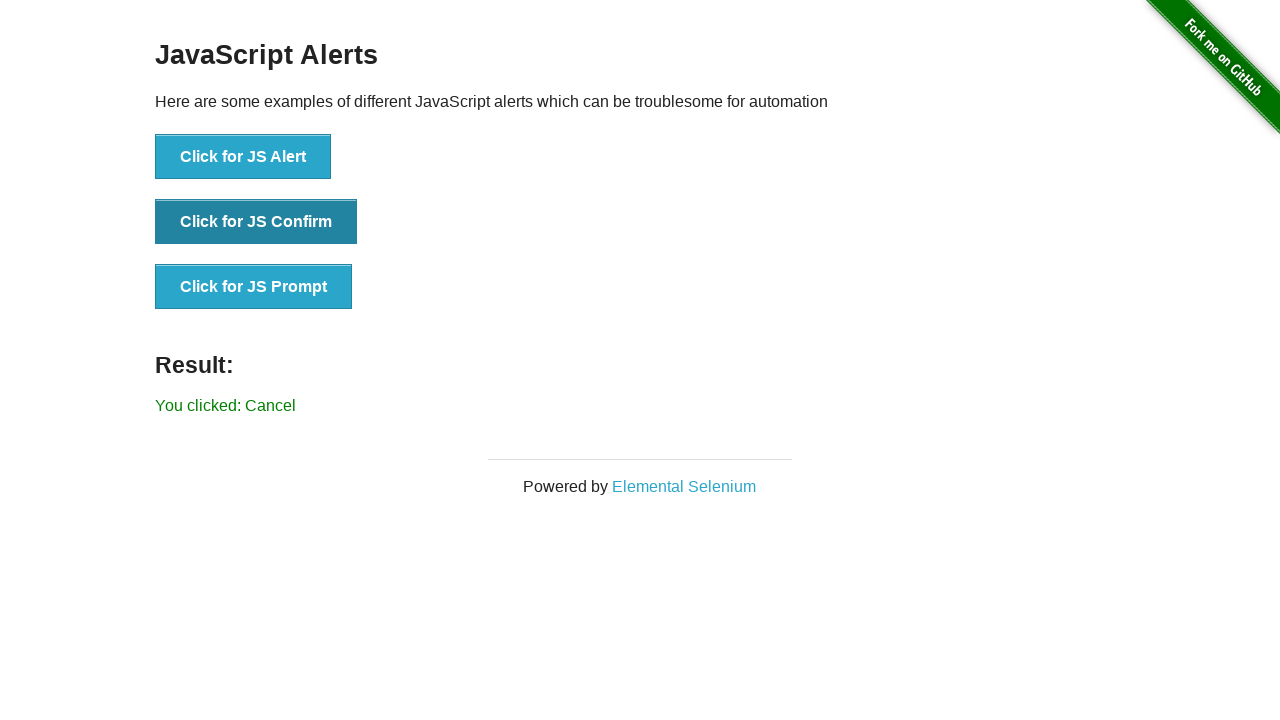

Clicked the second button to trigger confirmation alert with handler active at (256, 222) on button >> nth=1
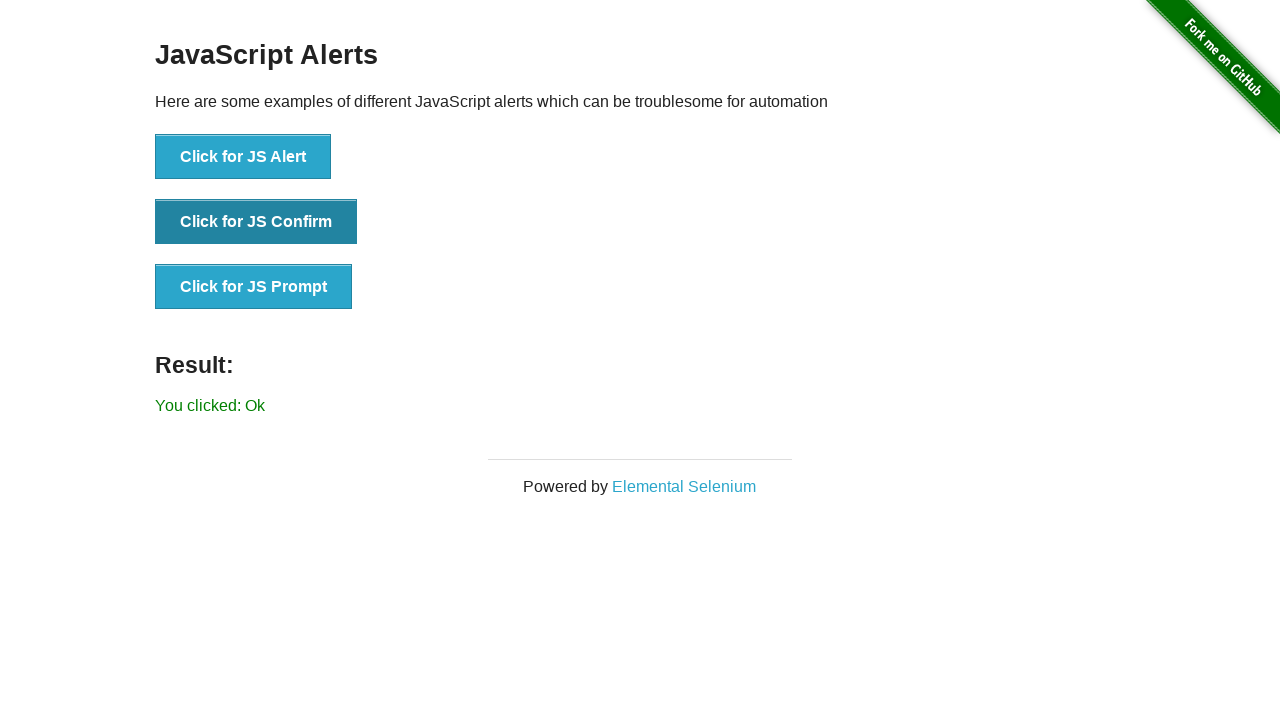

Result text element loaded
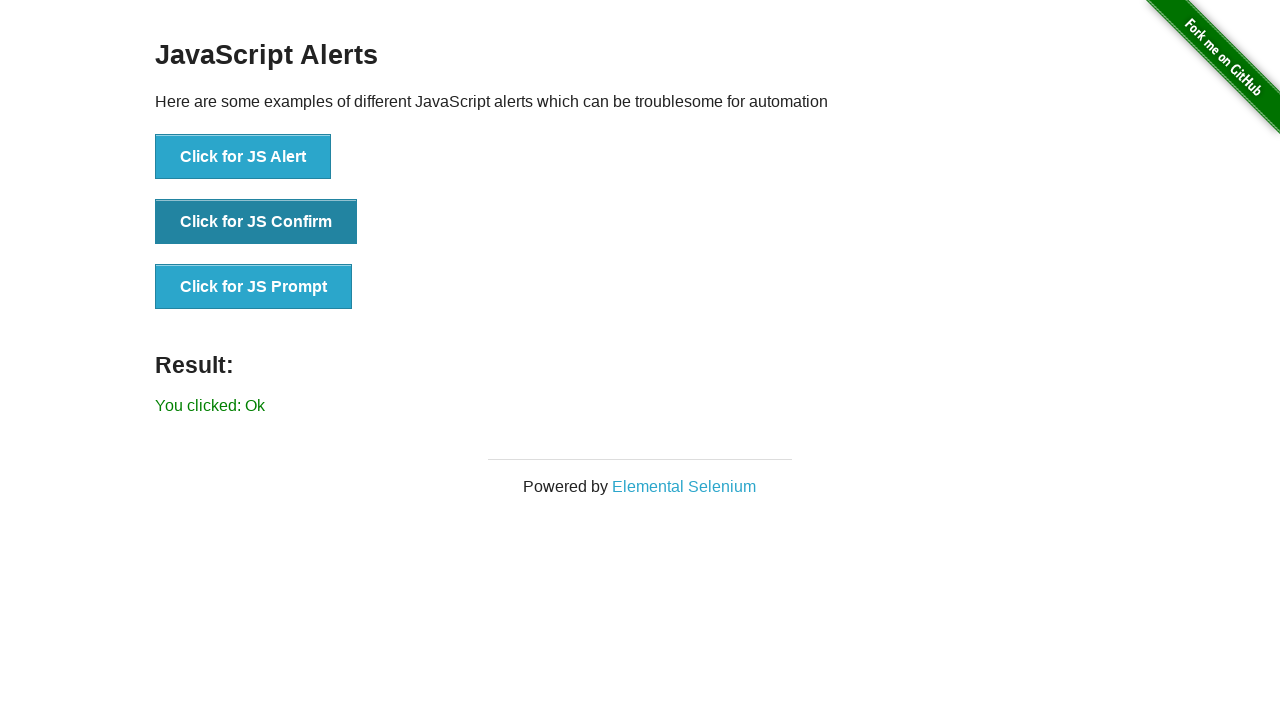

Retrieved result text from page
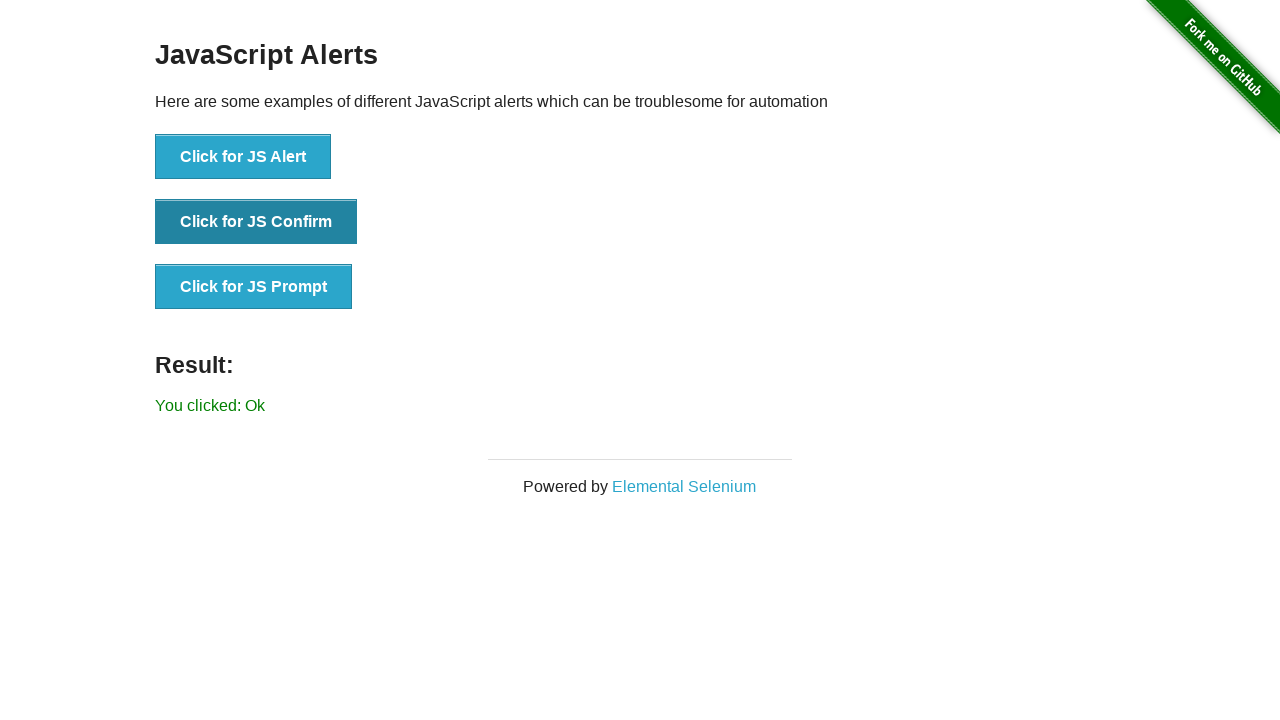

Verified result text matches expected confirmation message 'You clicked: Ok'
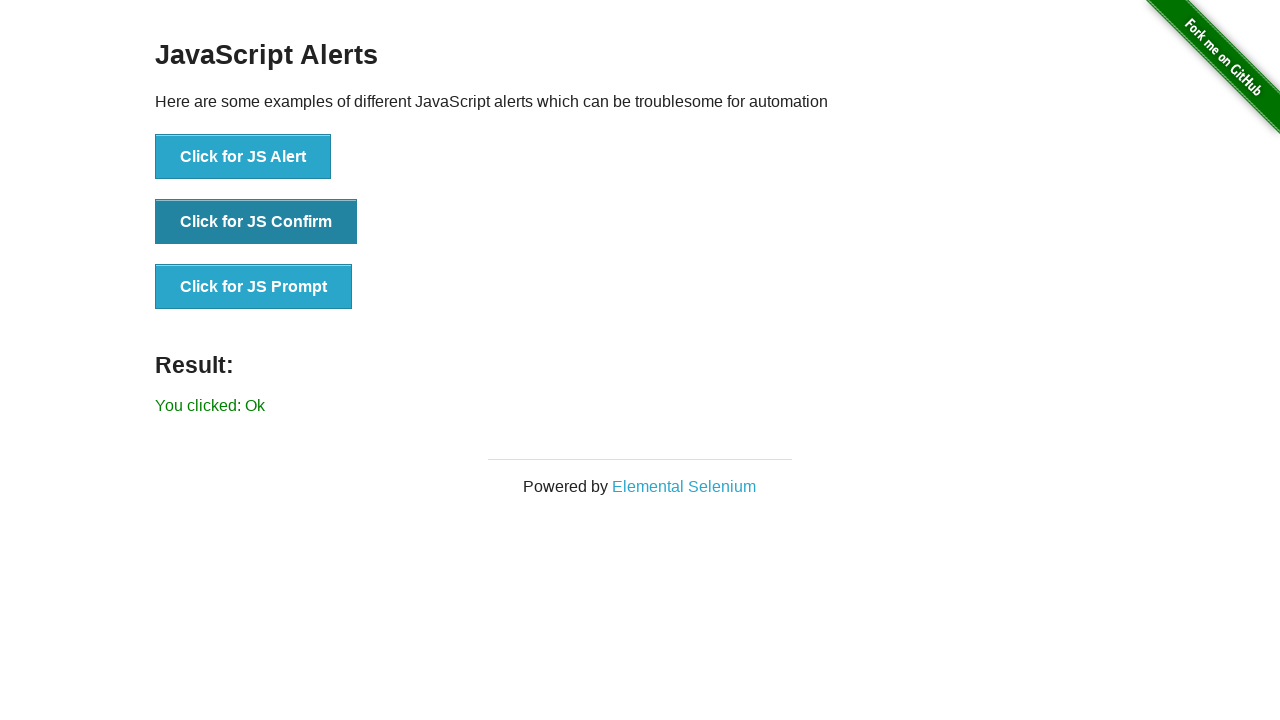

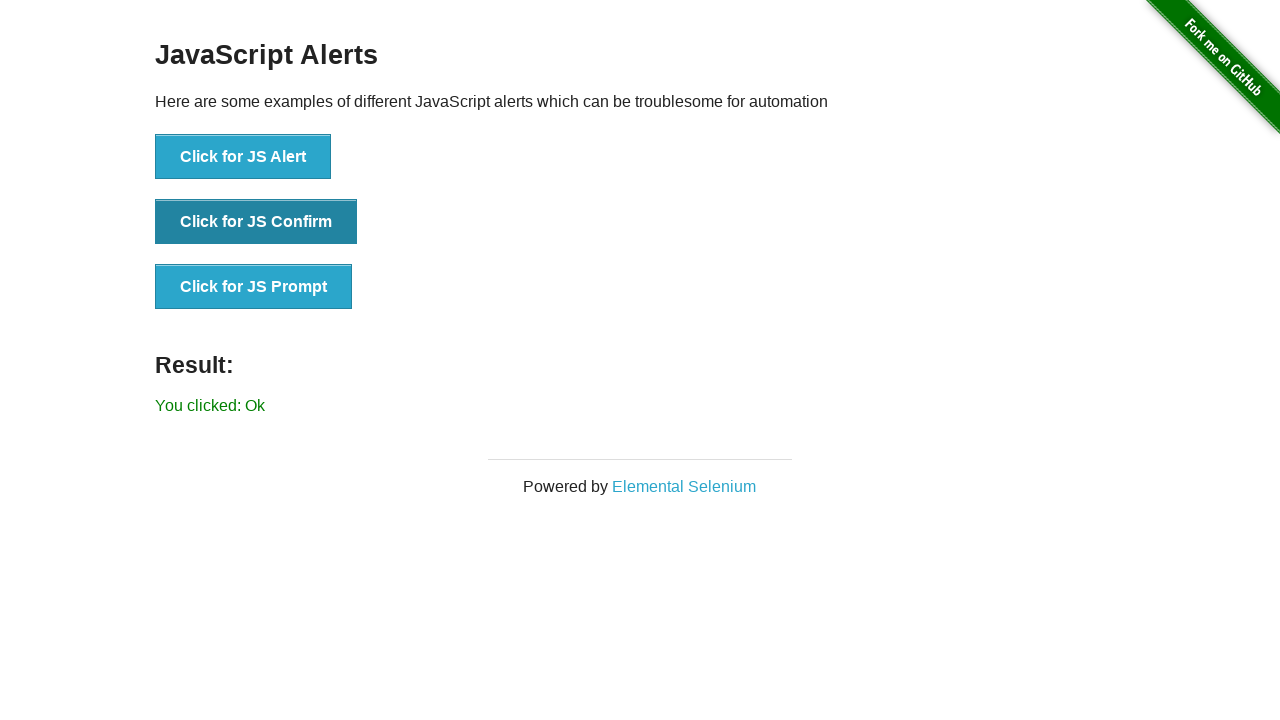